Tests file upload functionality by selecting a file via the file input, clicking upload, and verifying the success message is displayed.

Starting URL: https://the-internet.herokuapp.com/upload

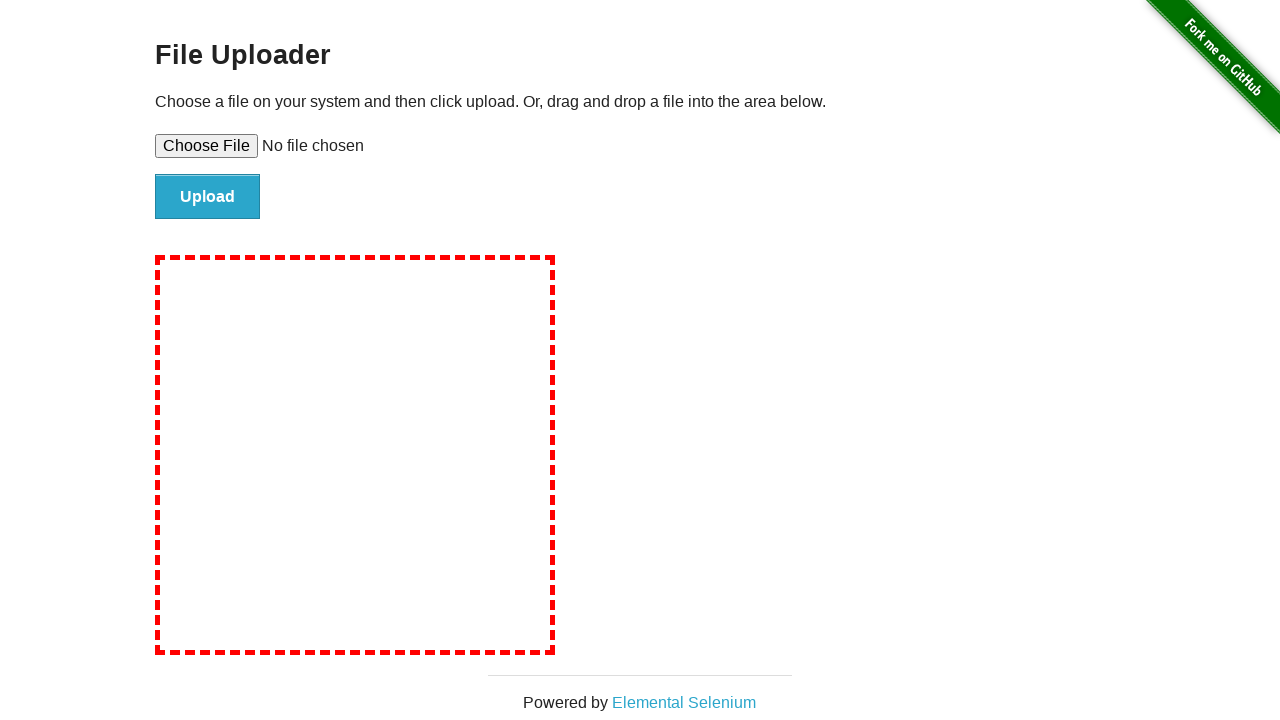

Created temporary test file for upload
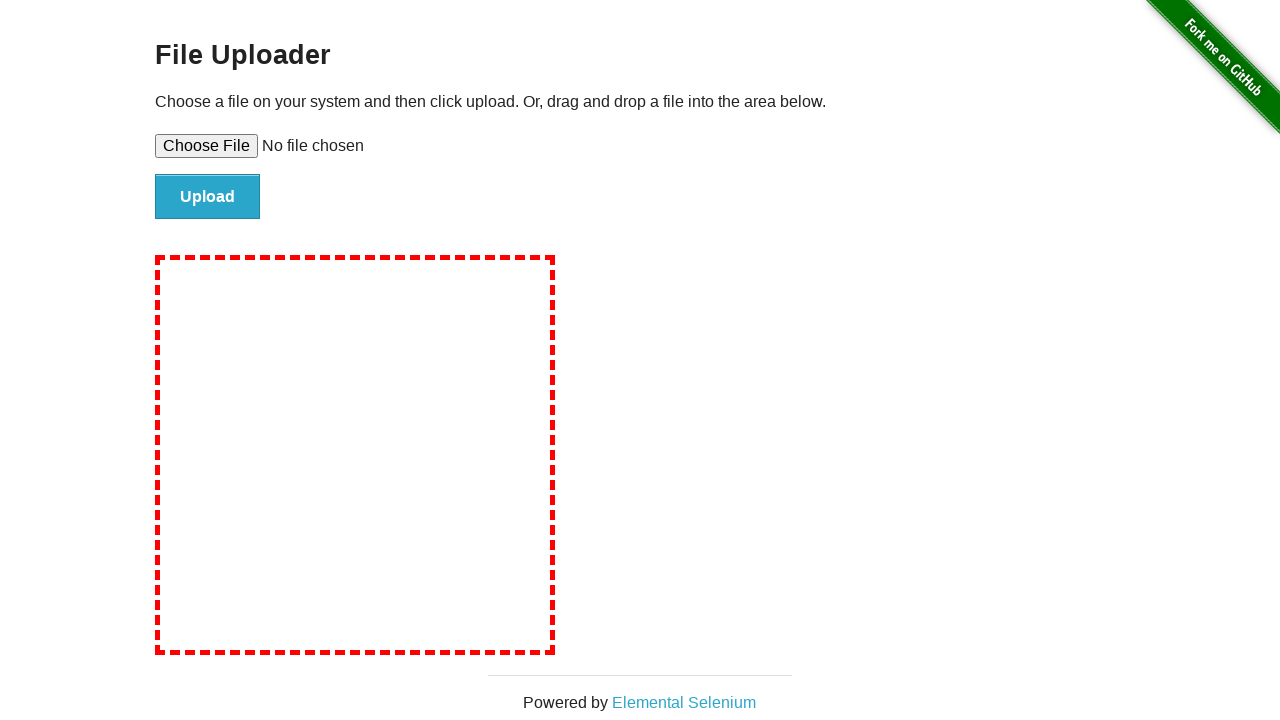

Selected file via file input element
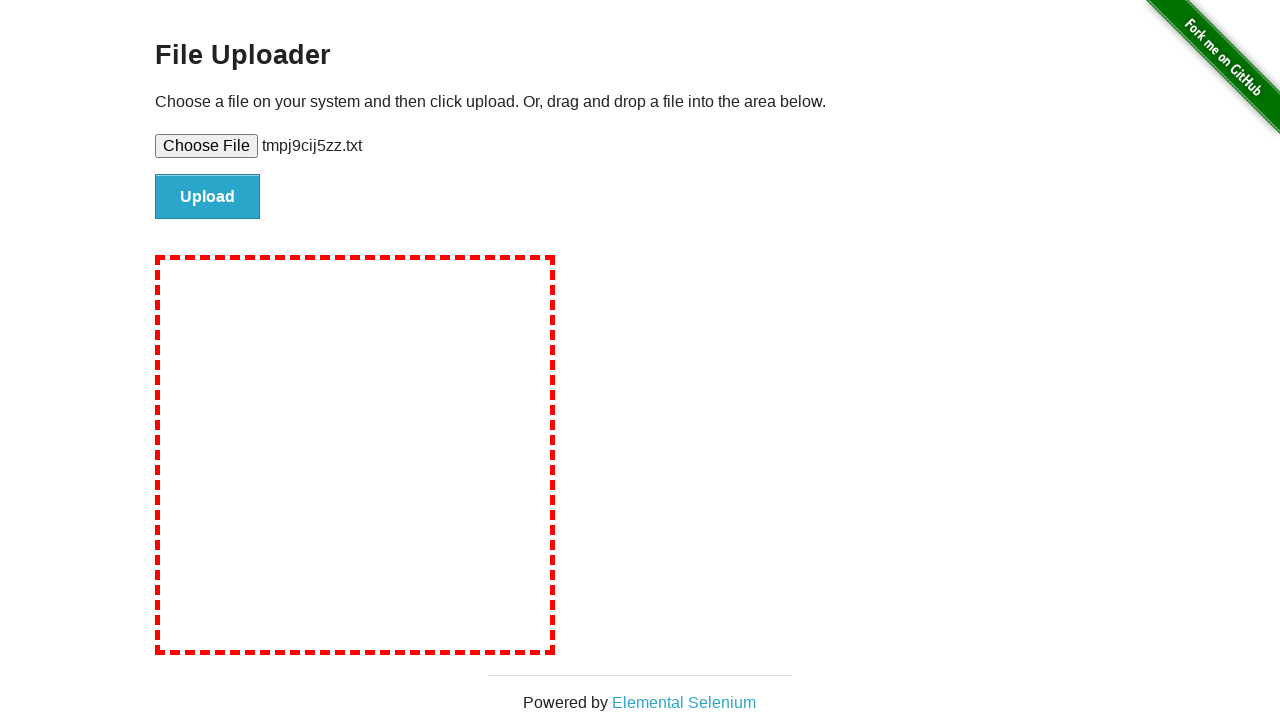

Clicked upload button to submit file at (208, 197) on #file-submit
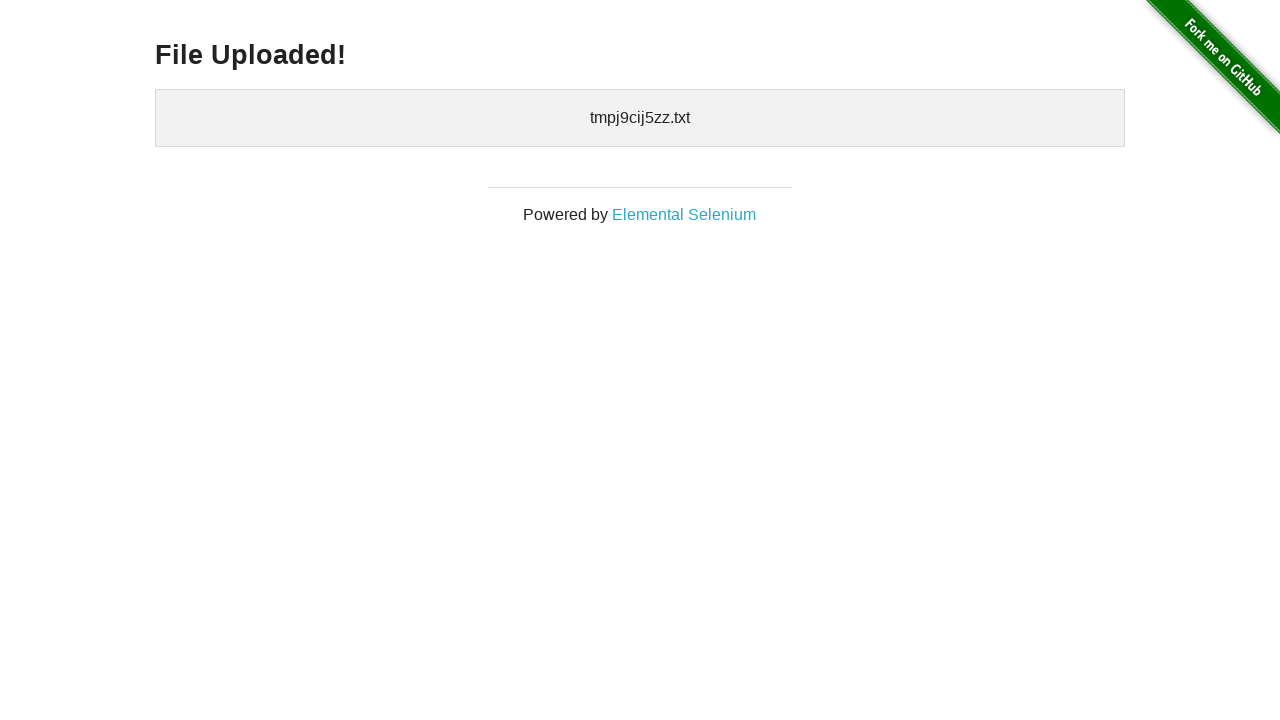

Success message heading loaded
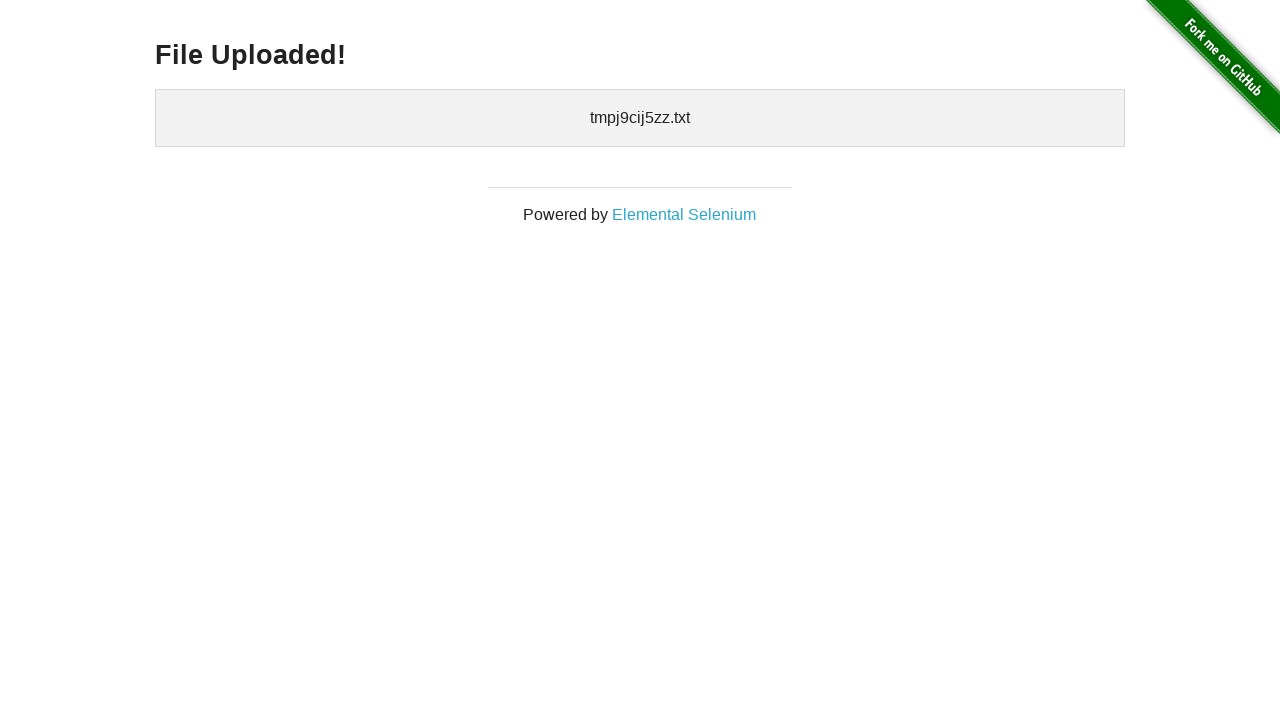

Retrieved success message text: 'File Uploaded!'
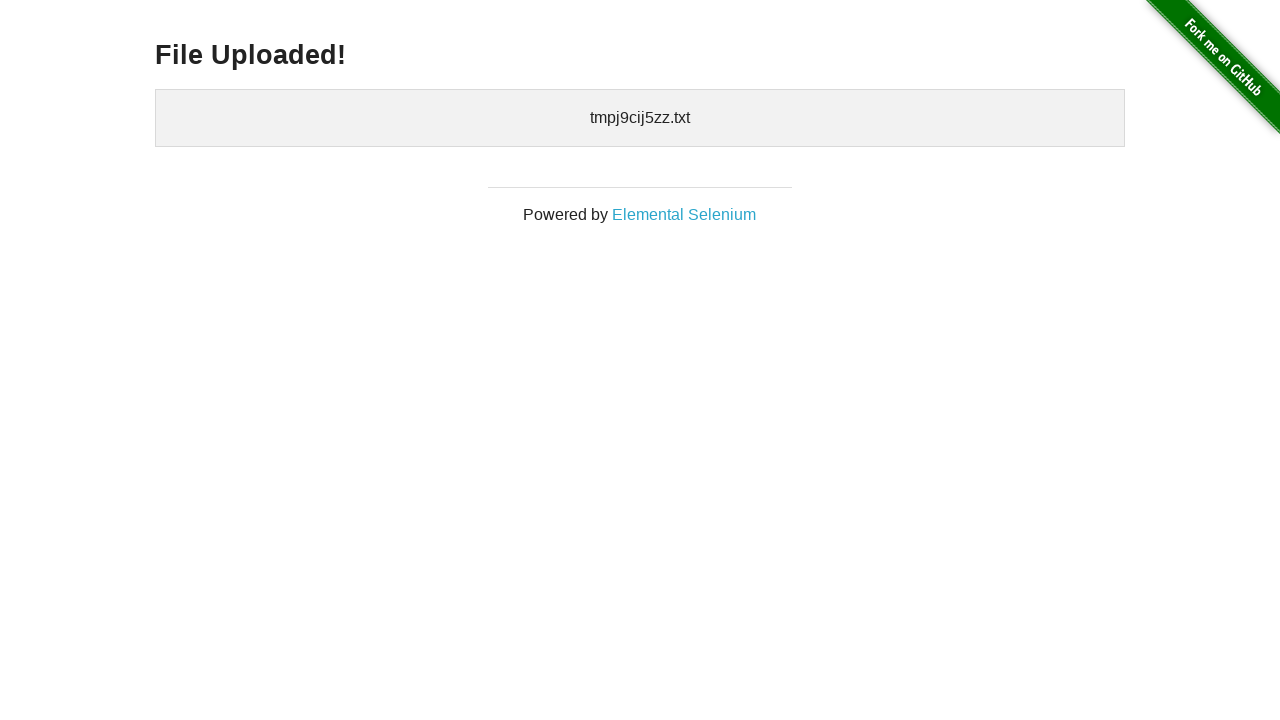

Verified success message displays 'File Uploaded!'
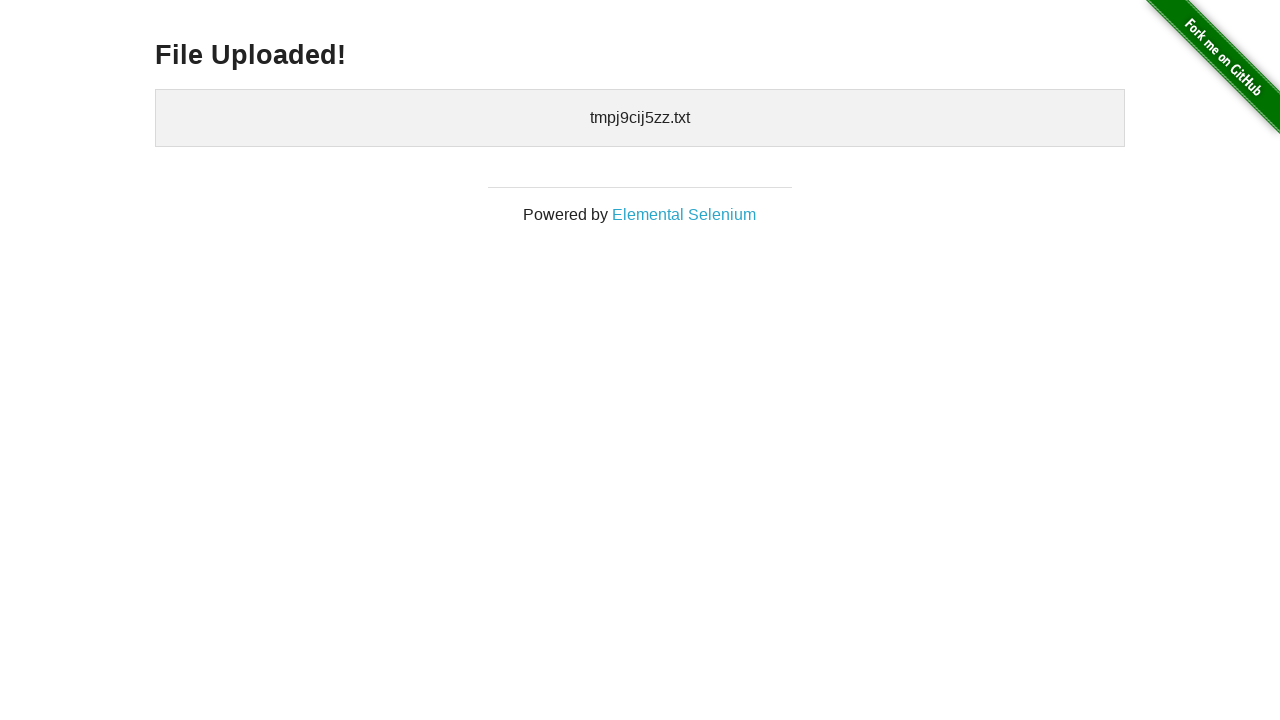

Cleaned up temporary test file
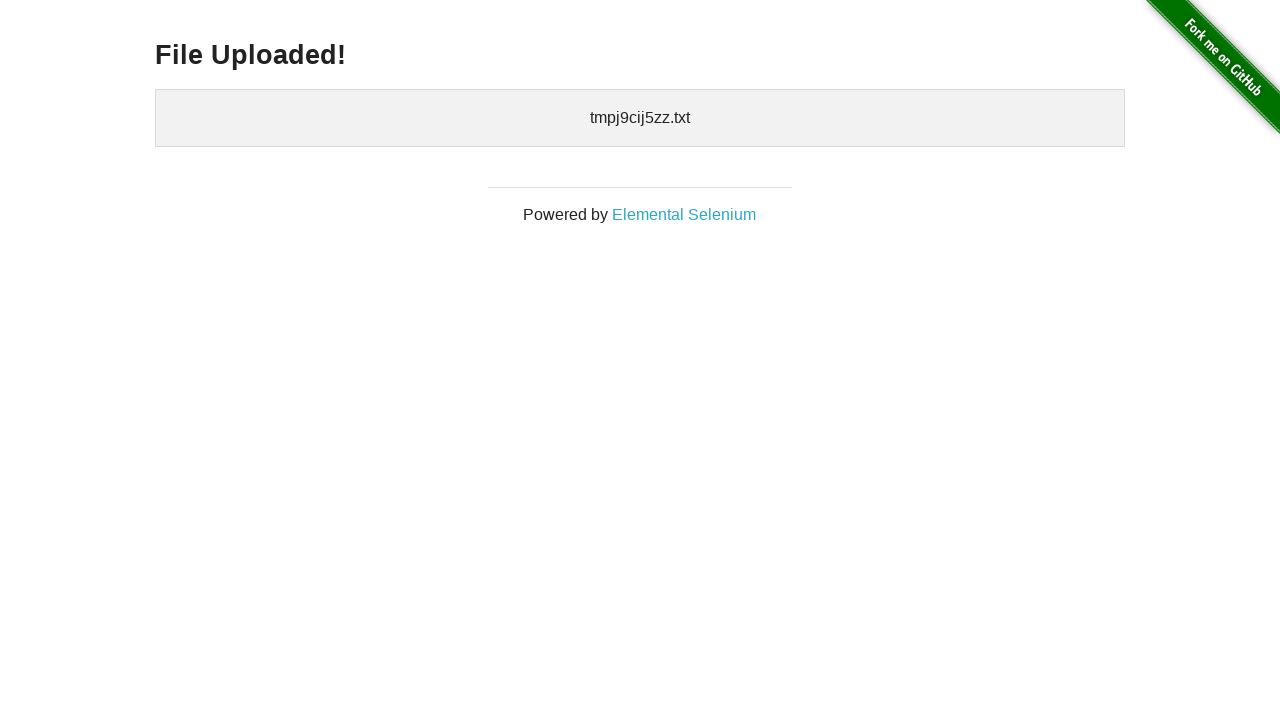

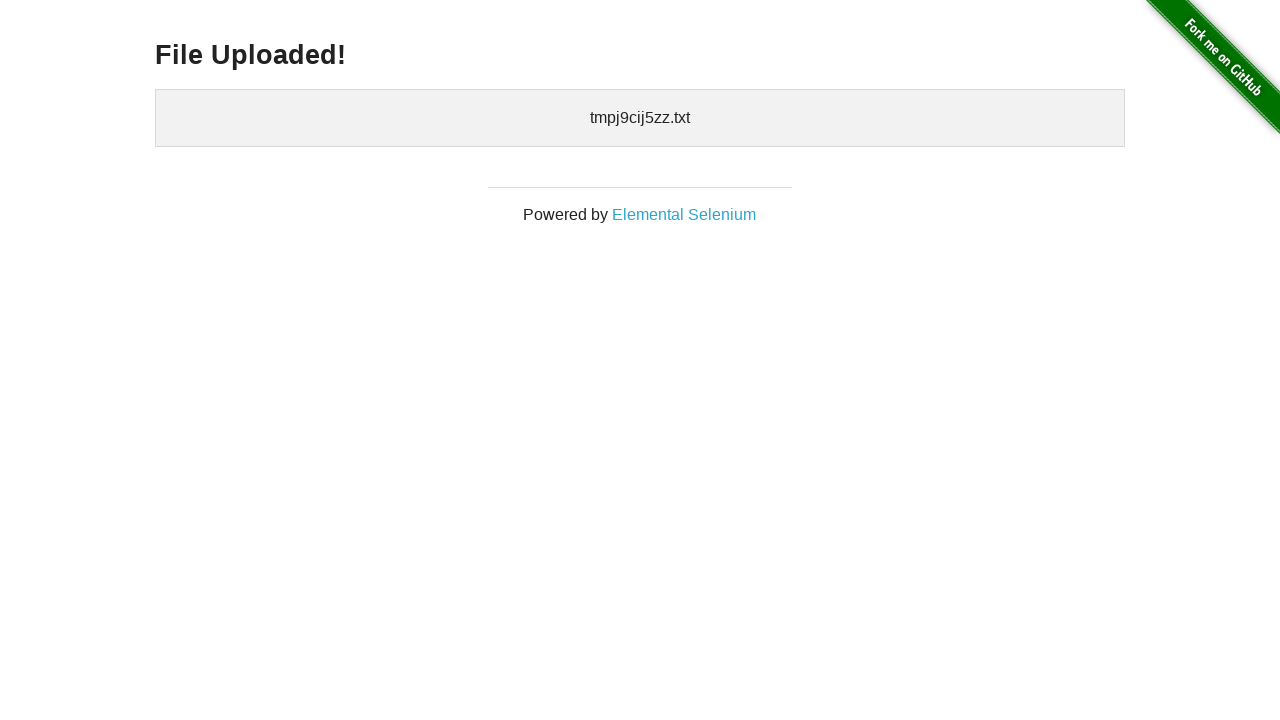